Tests radio button selection by iterating through a group of radio buttons and clicking the one with value "Butter"

Starting URL: http://echoecho.com/htmlforms10.htm

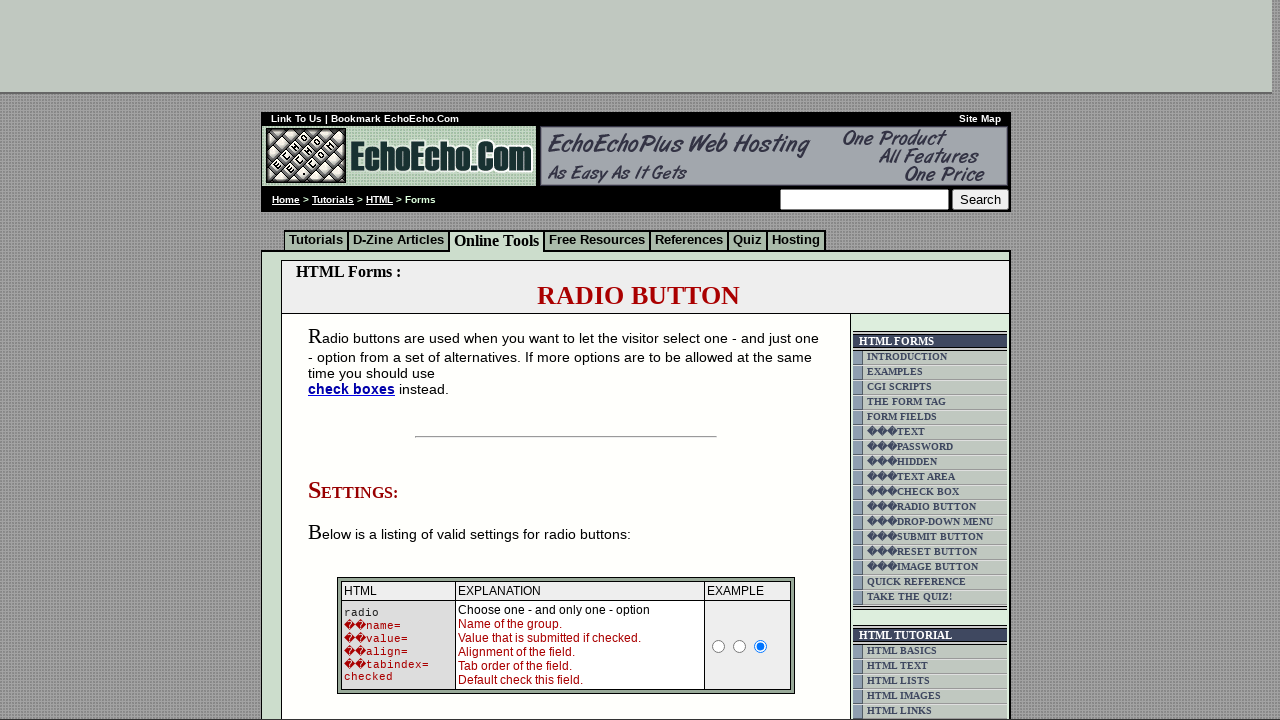

Radio button group 'group1' loaded and is present
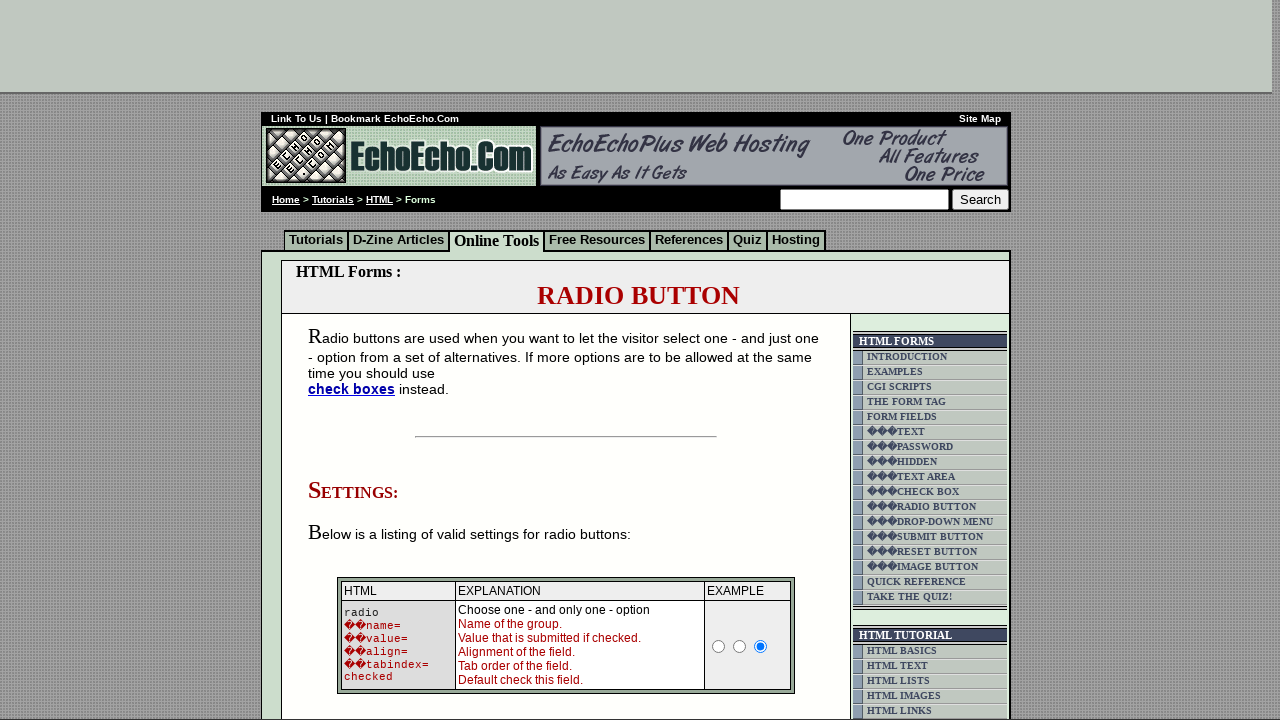

Located all radio buttons in group1
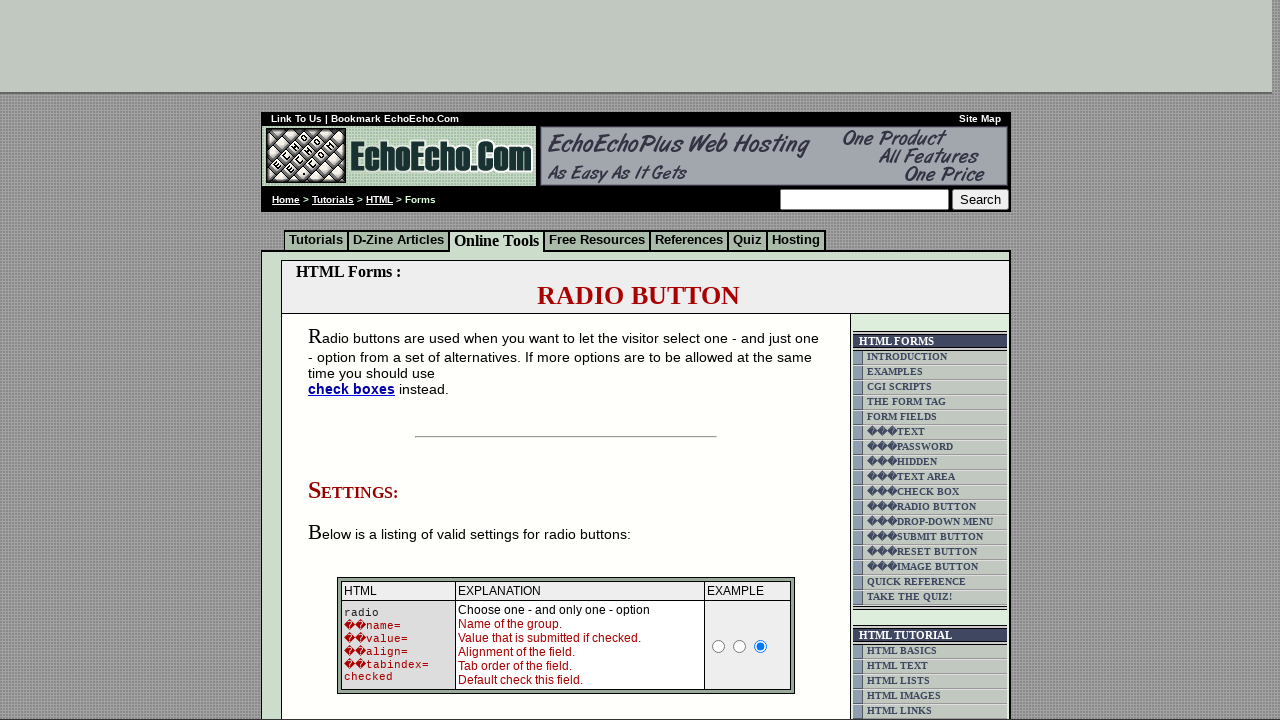

Found 3 radio buttons in the group
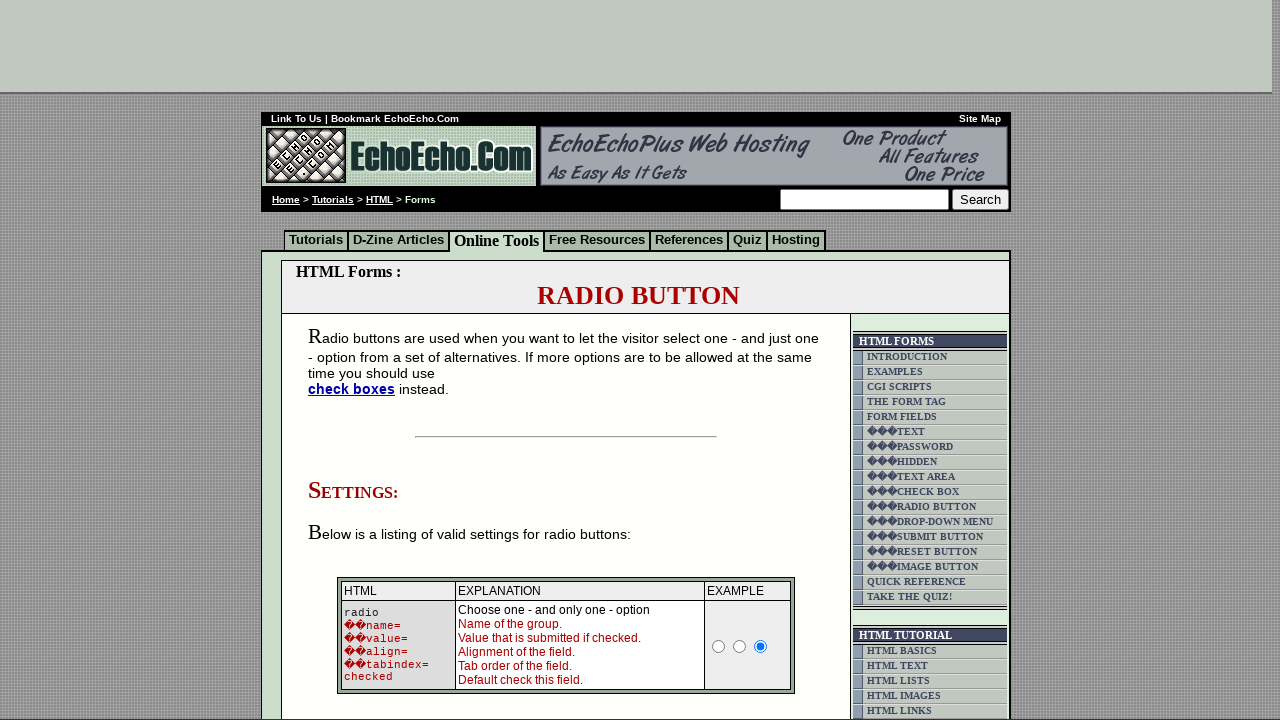

Retrieved value 'Milk' from radio button 0
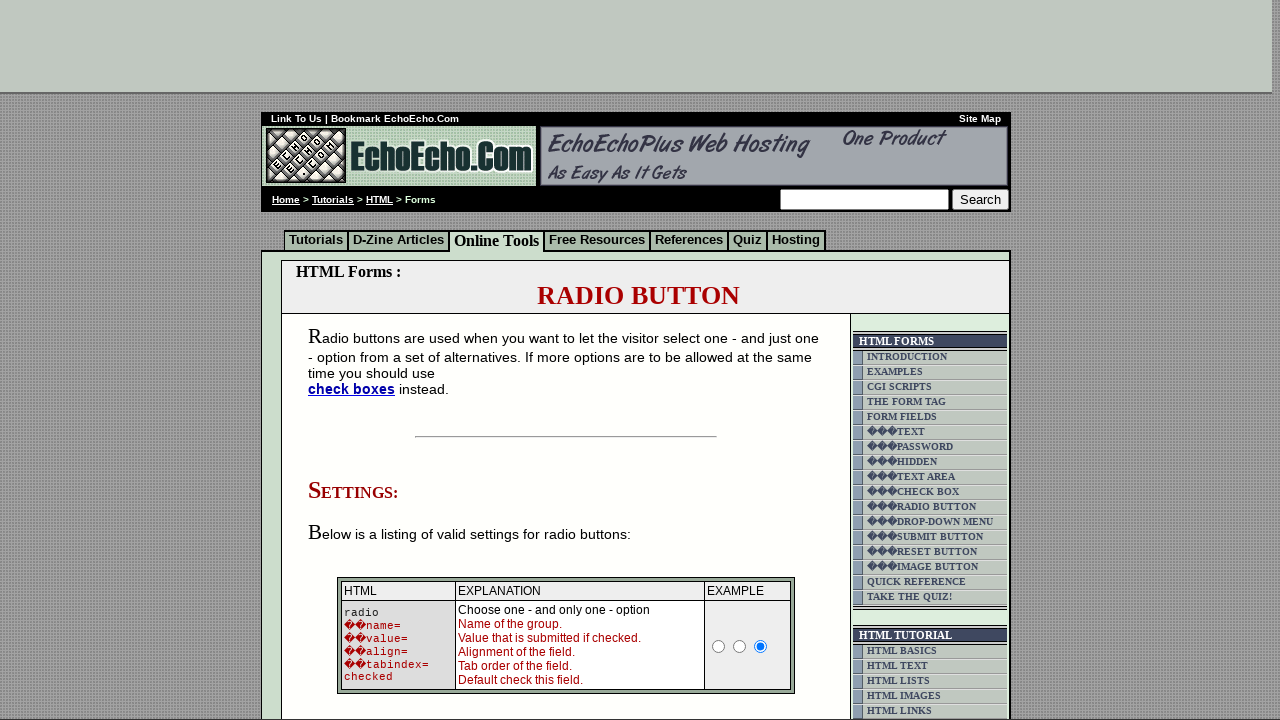

Retrieved value 'Butter' from radio button 1
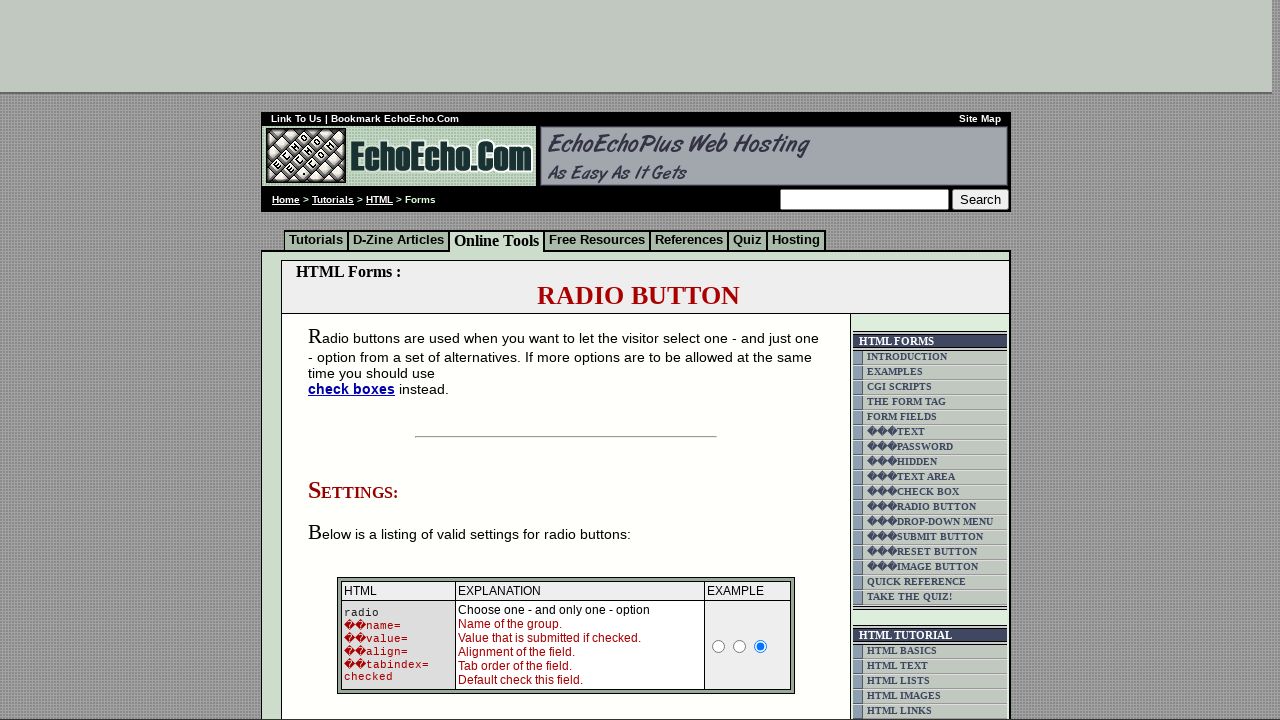

Clicked the radio button with value 'Butter' at (356, 360) on input[name='group1'] >> nth=1
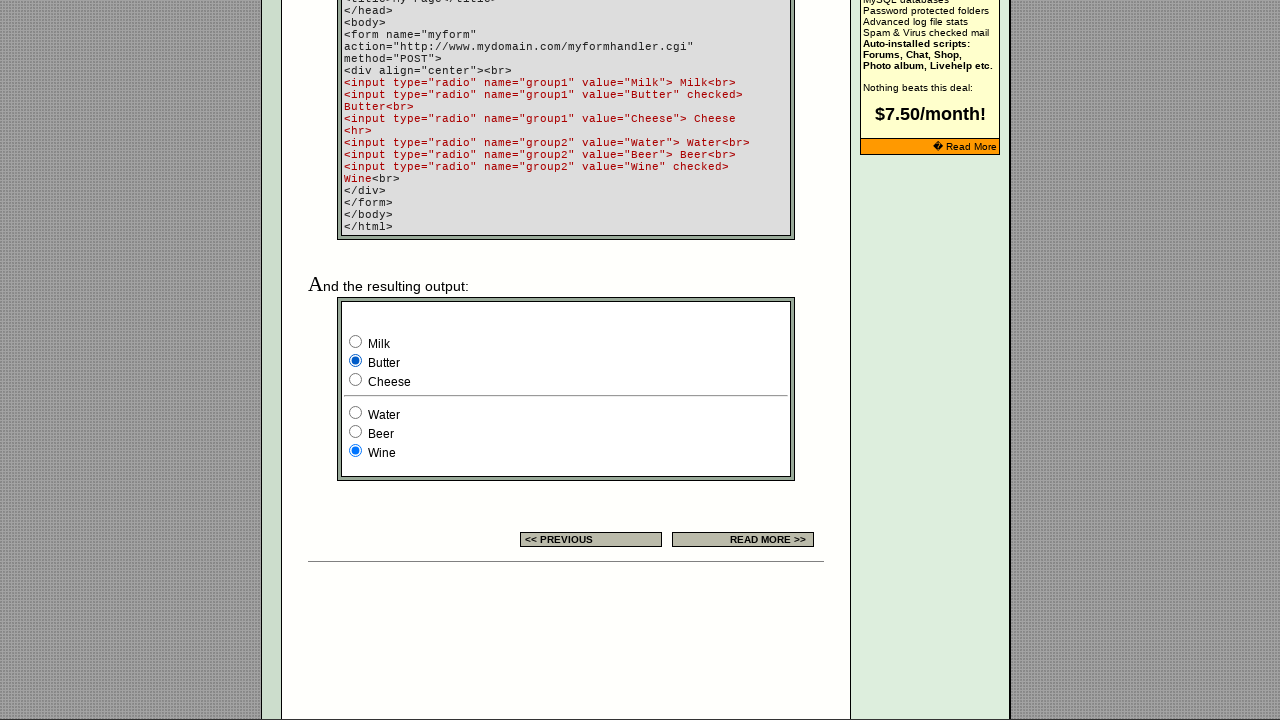

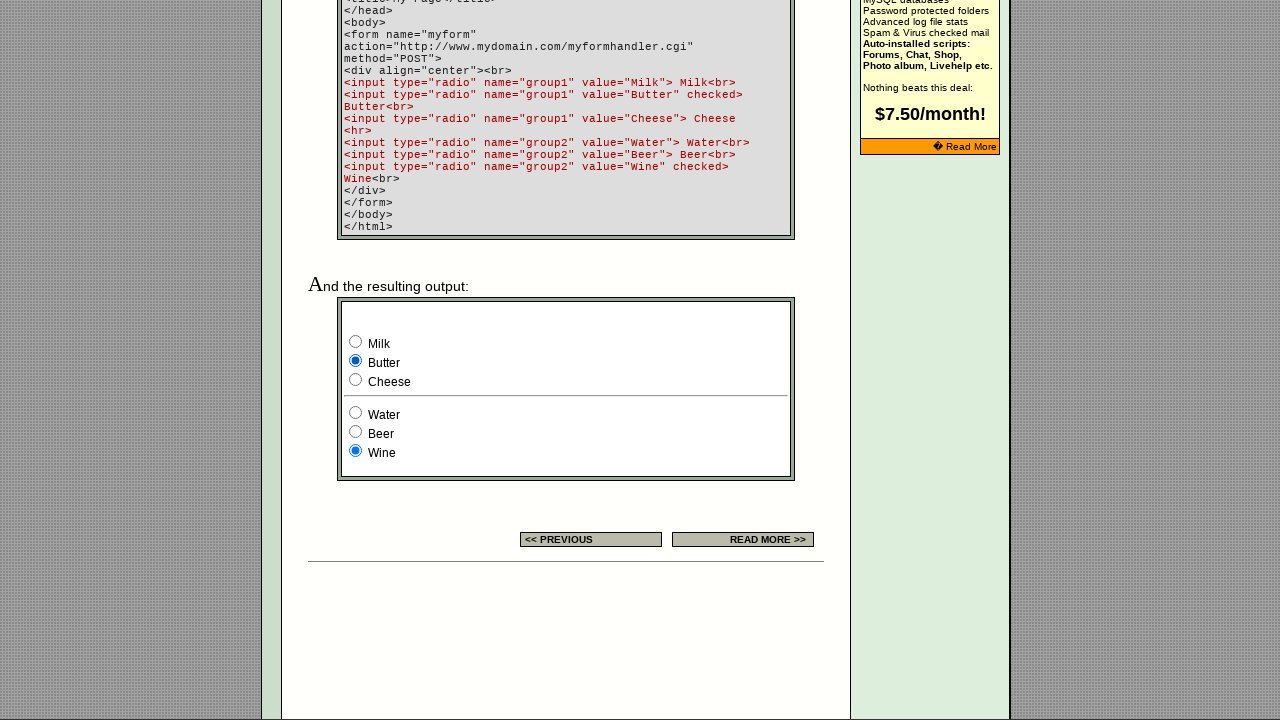